Tests drawing a rectangle on a whiteboard by creating a private board, selecting the rectangle tool, and performing mouse drag actions to draw a rectangle shape.

Starting URL: https://wbo.ophir.dev/

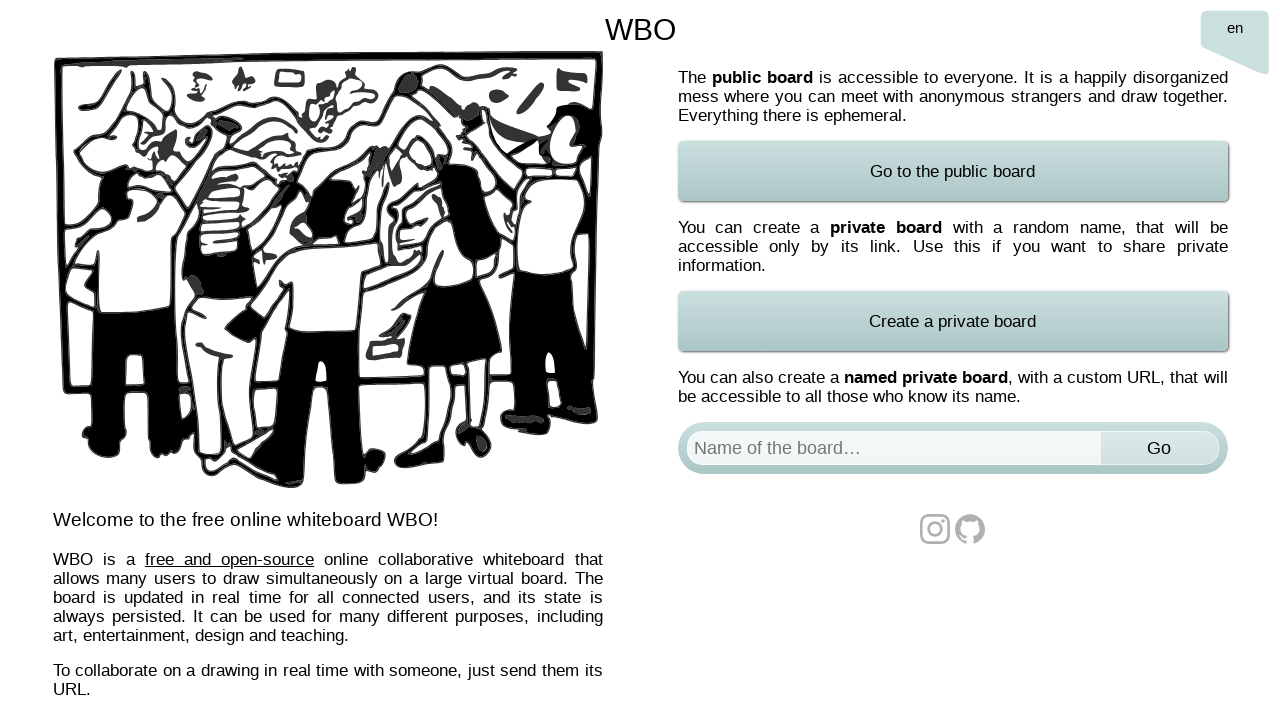

Waited for board element to load
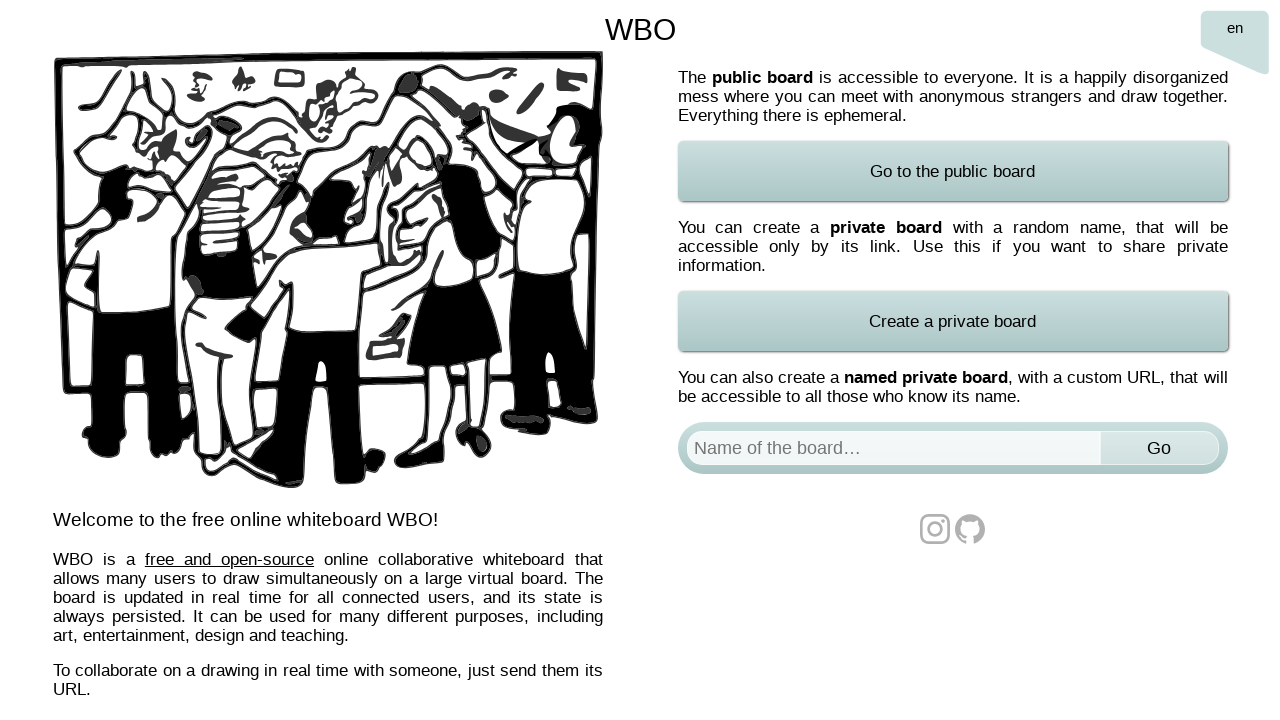

Filled board name field with 'Test Board' on #board
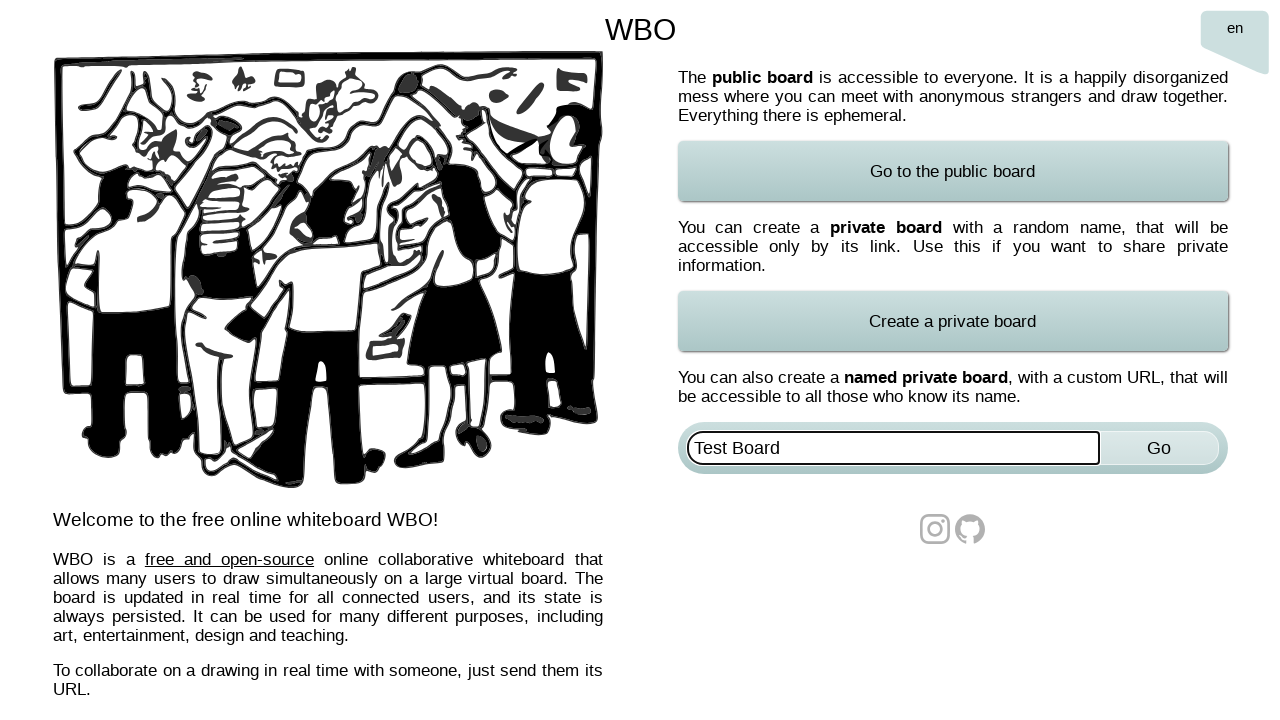

Clicked button to create private board at (1159, 448) on xpath=//*[@id='named-board-form']/input[2]
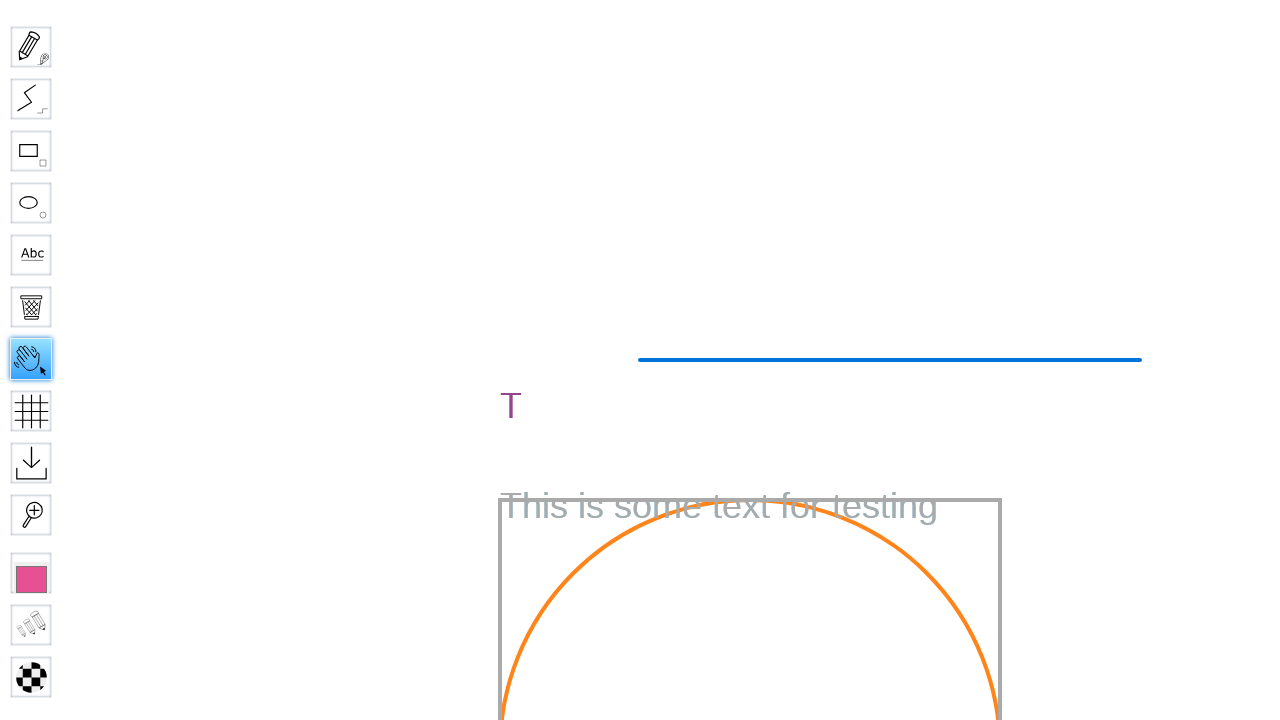

Waited for board to fully load
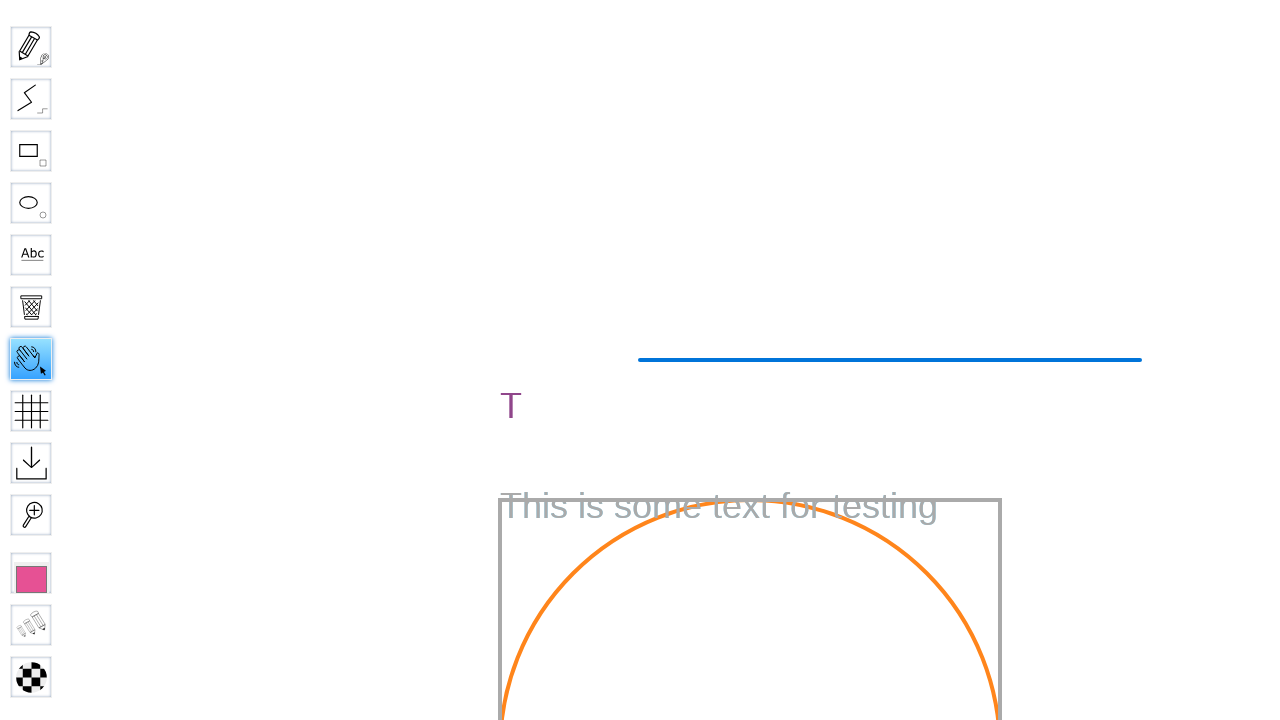

Selected rectangle drawing tool at (31, 151) on #toolID-Rectangle
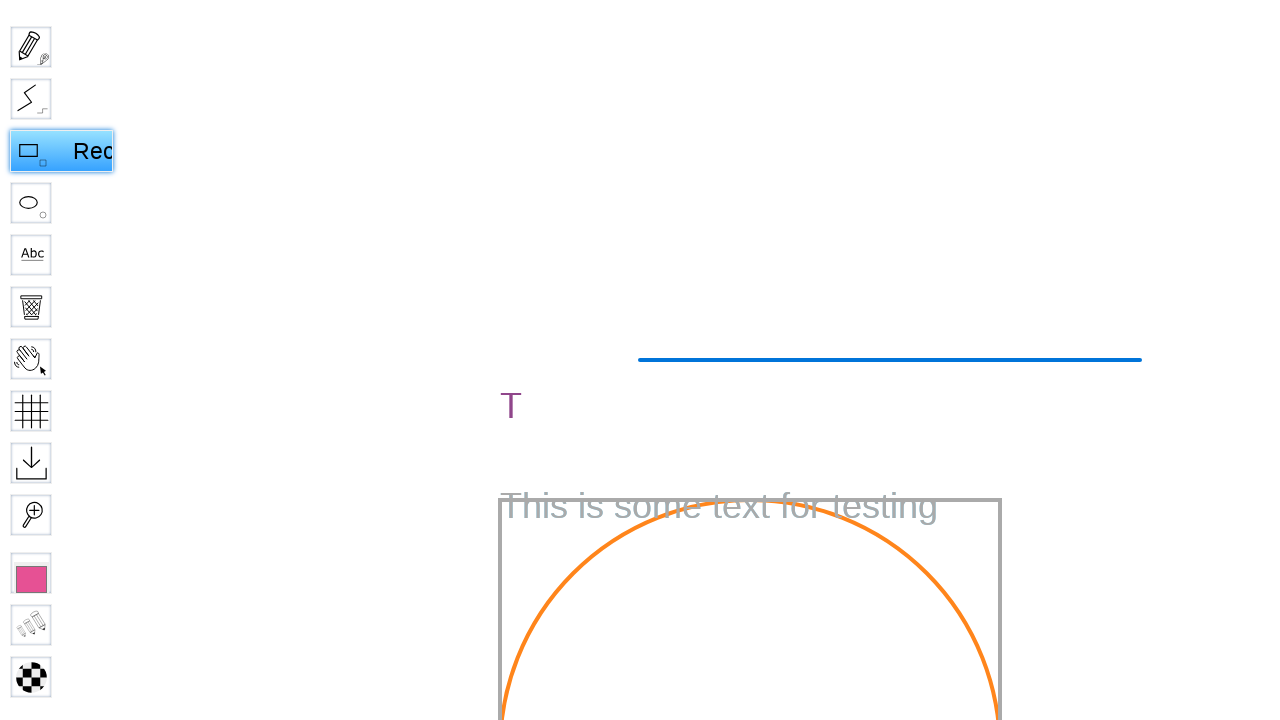

Moved mouse to center of canvas at (640, 360)
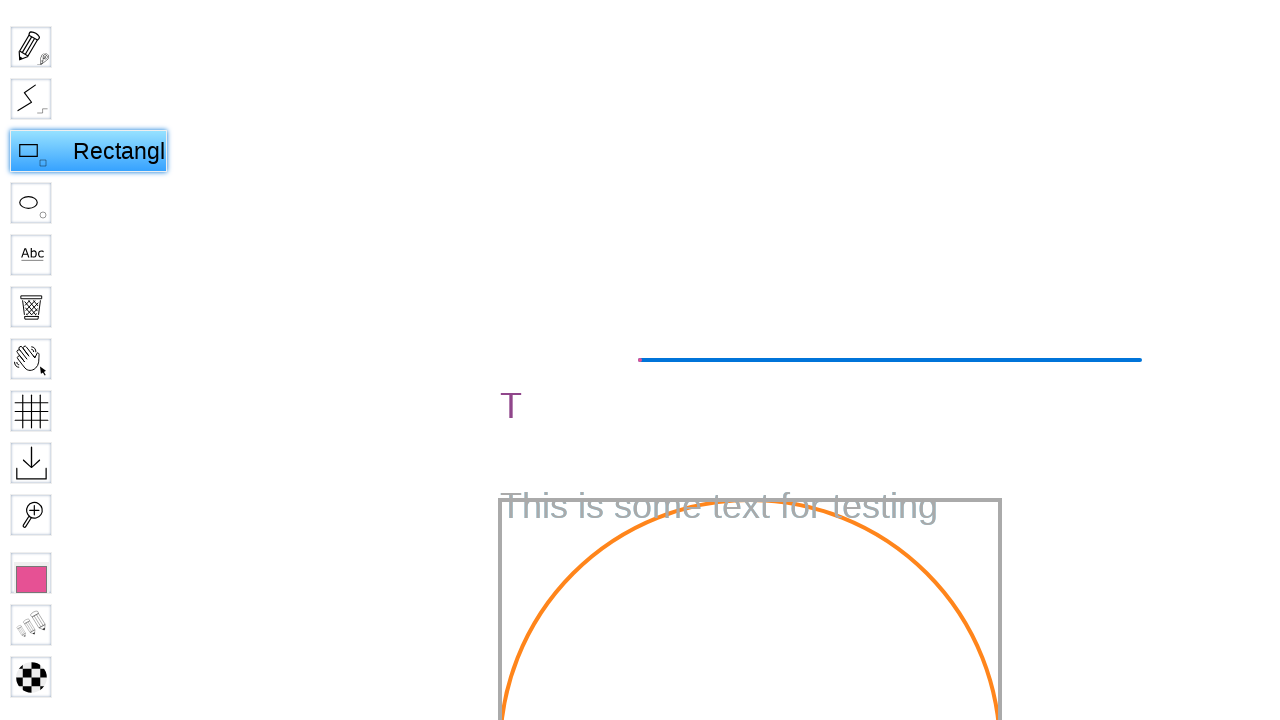

Pressed mouse button down to start drawing at (640, 360)
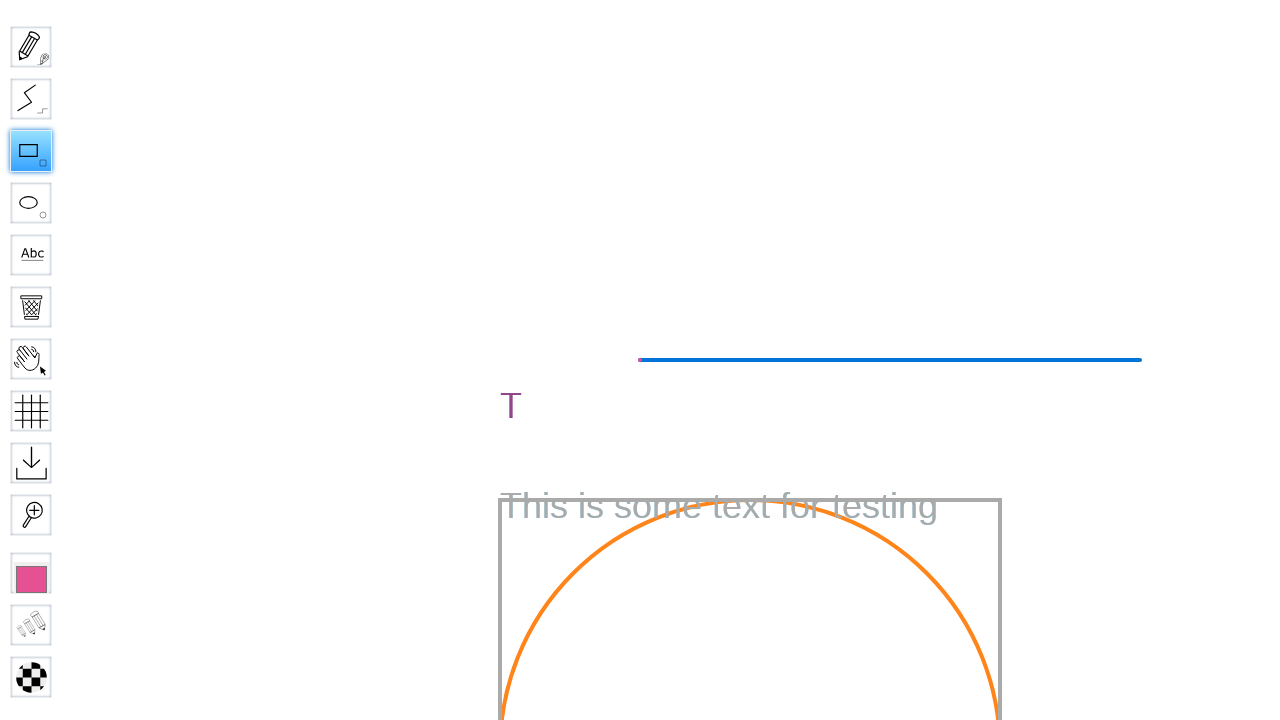

Dragged mouse to the right to draw rectangle width at (1140, 360)
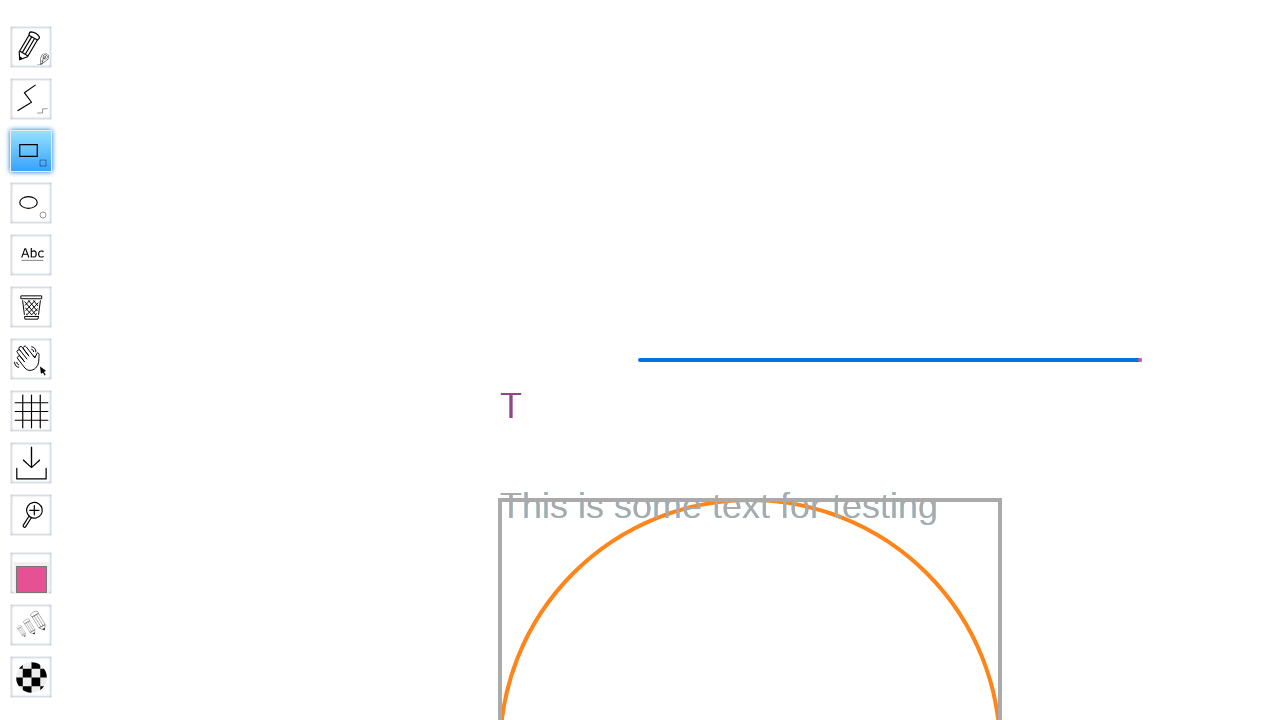

Dragged mouse down to complete rectangle shape at (1140, 560)
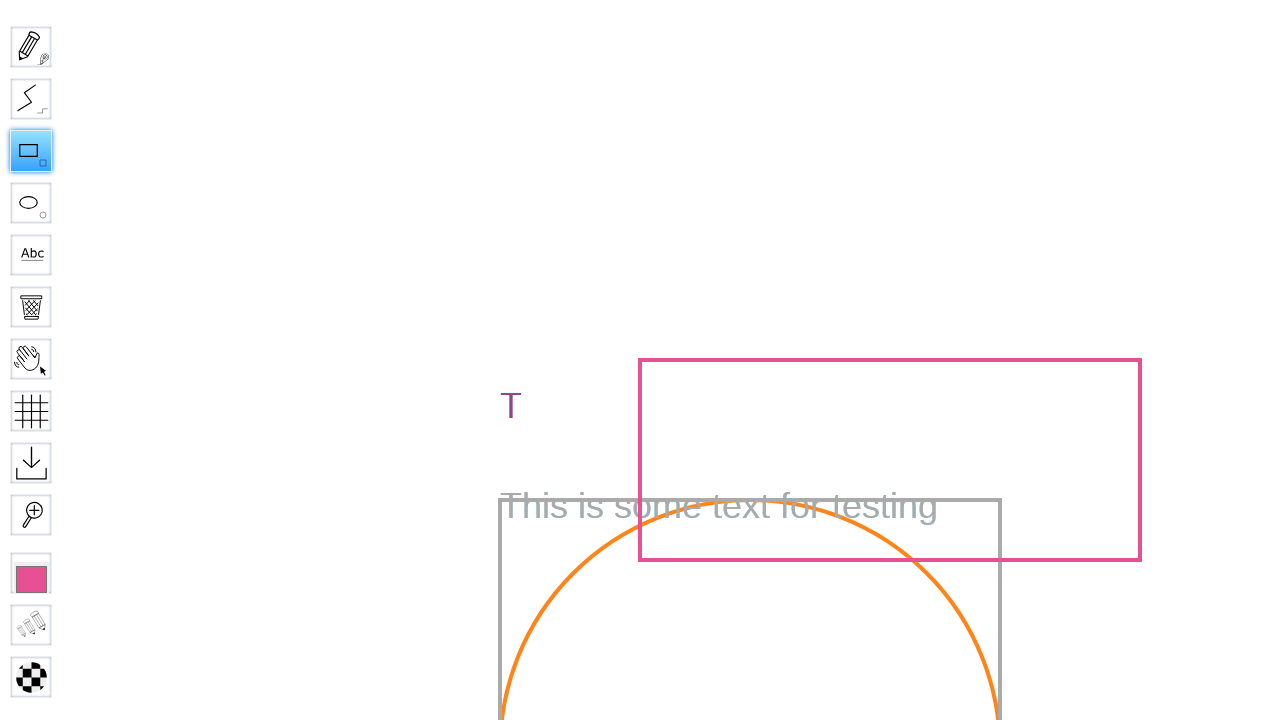

Released mouse button to finish drawing rectangle at (1140, 560)
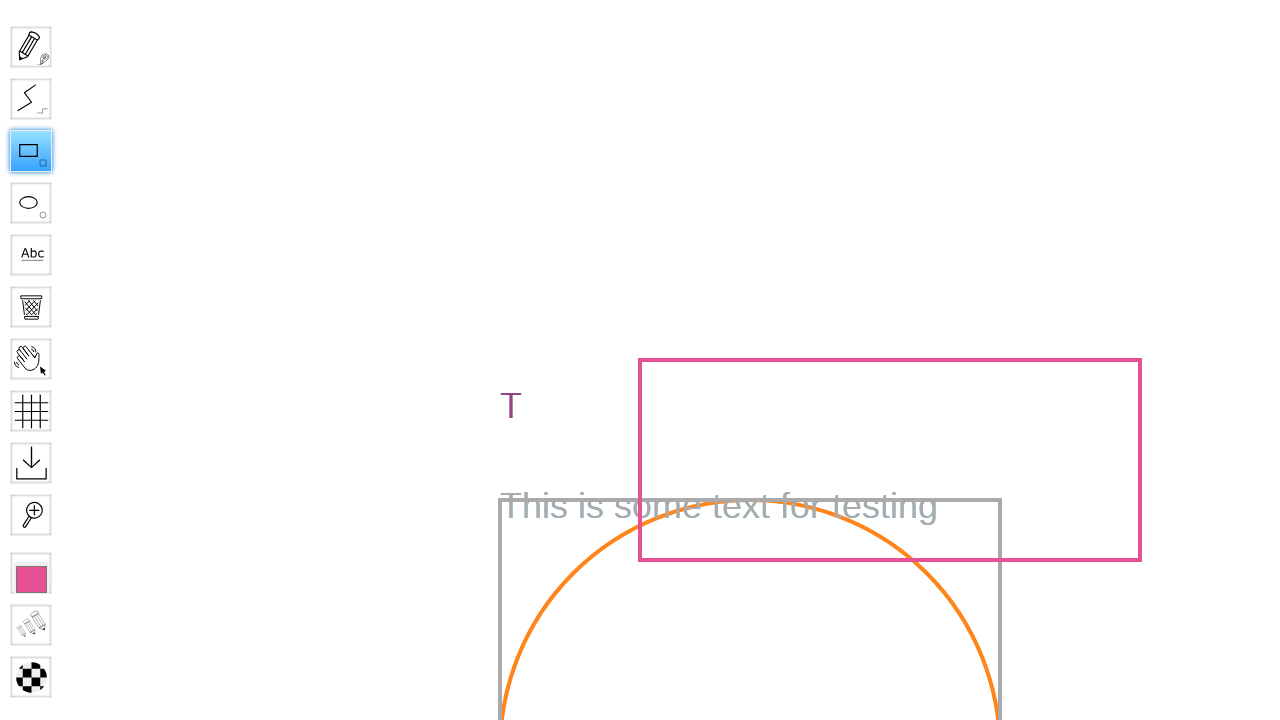

Waited for rectangle drawing to be fully processed
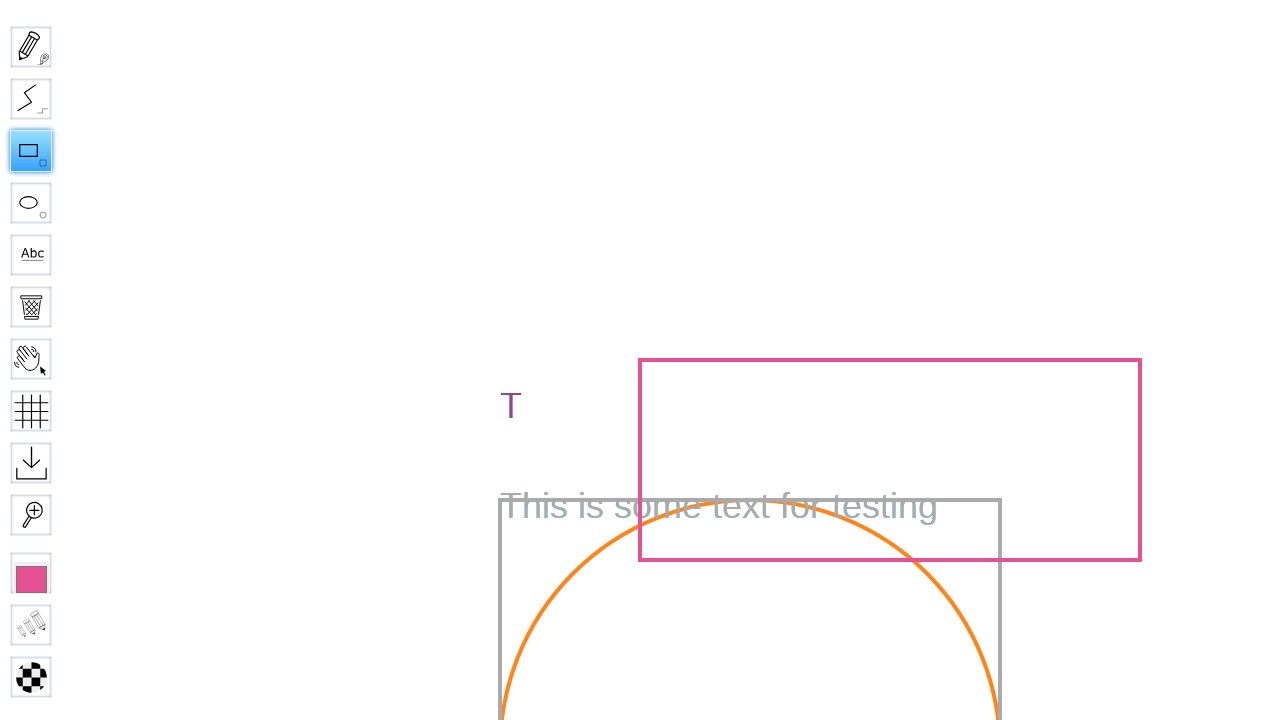

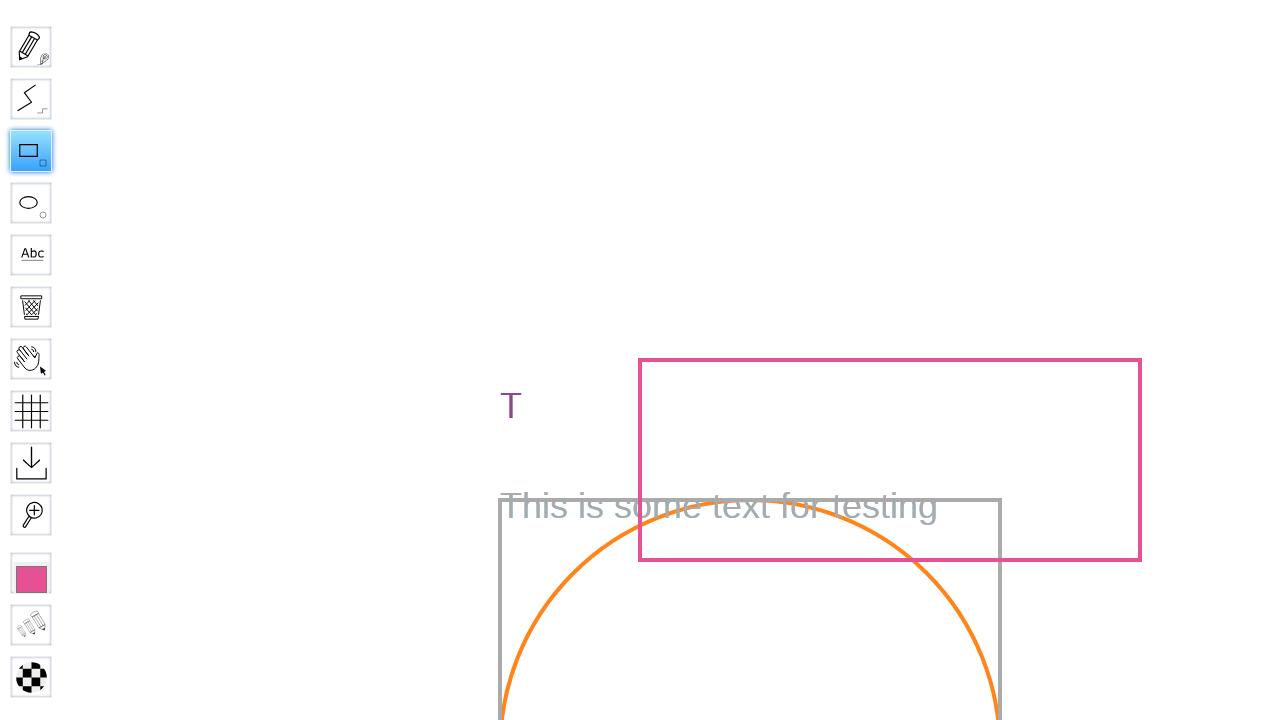